Tests tooltip functionality by hovering over an input field and verifying the tooltip text is displayed correctly

Starting URL: https://automationfc.github.io/jquery-tooltip/

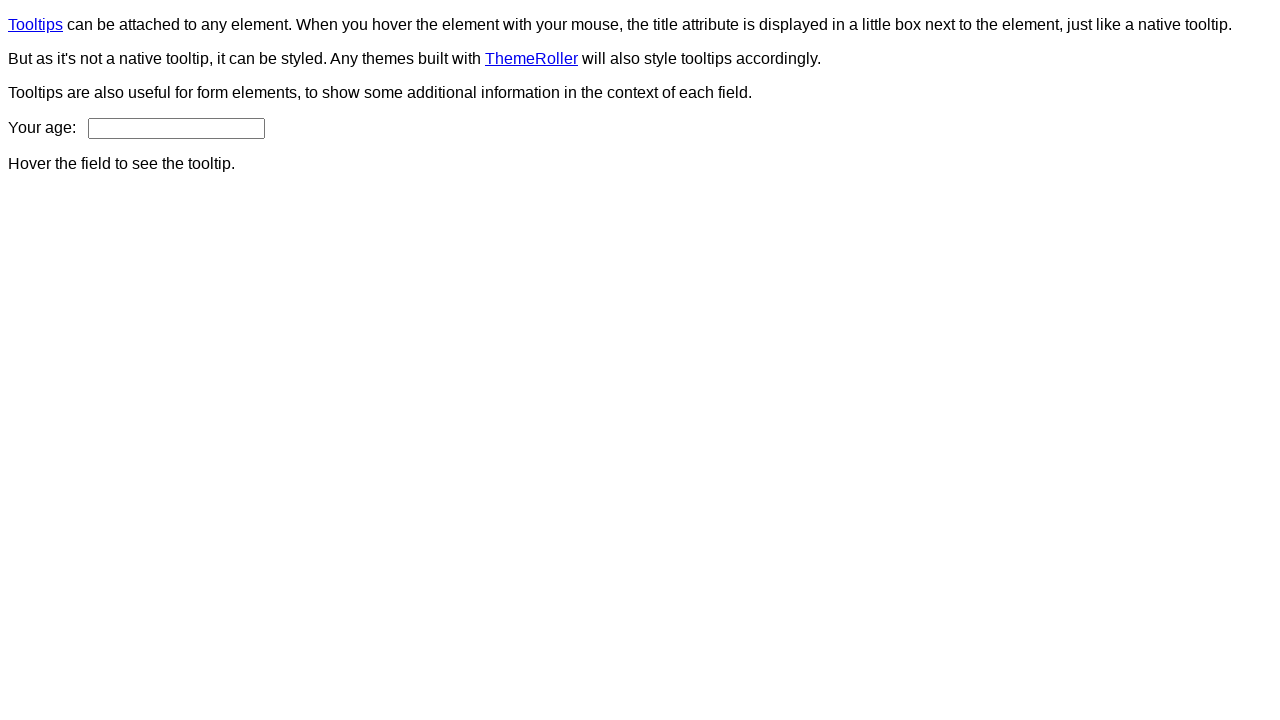

Navigated to jQuery tooltip test page
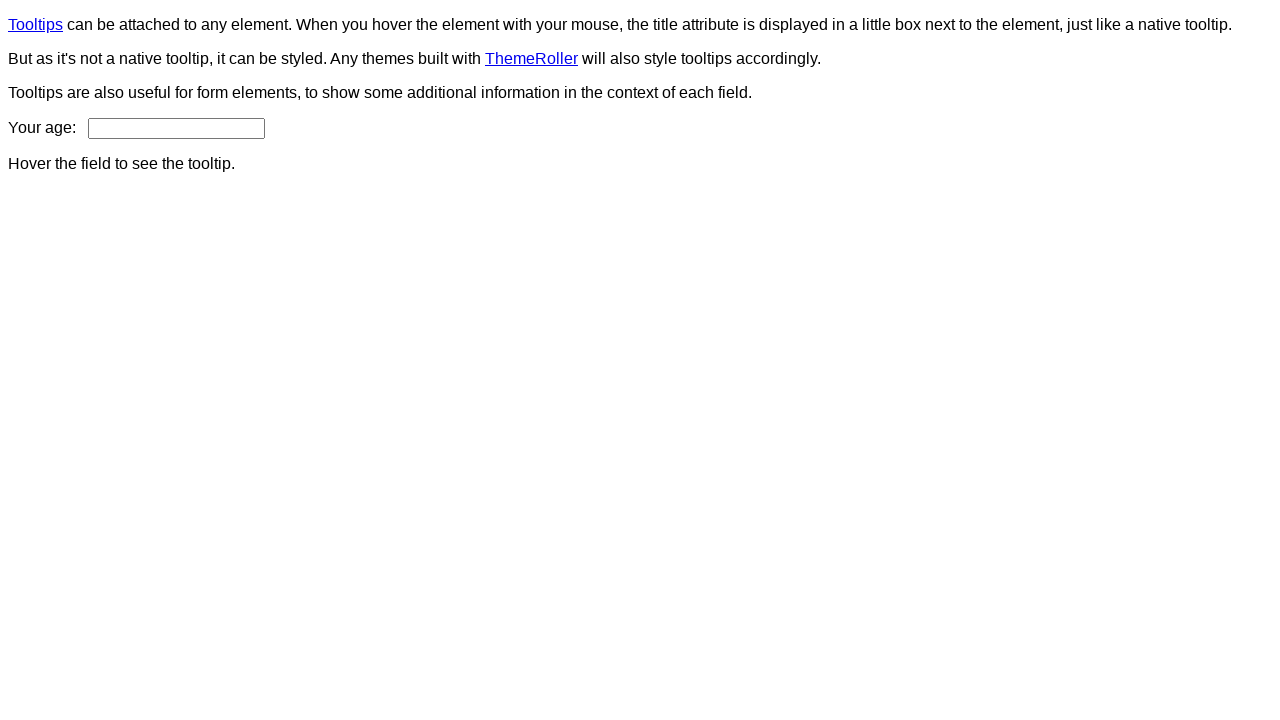

Hovered over age input field to trigger tooltip at (176, 128) on input#age
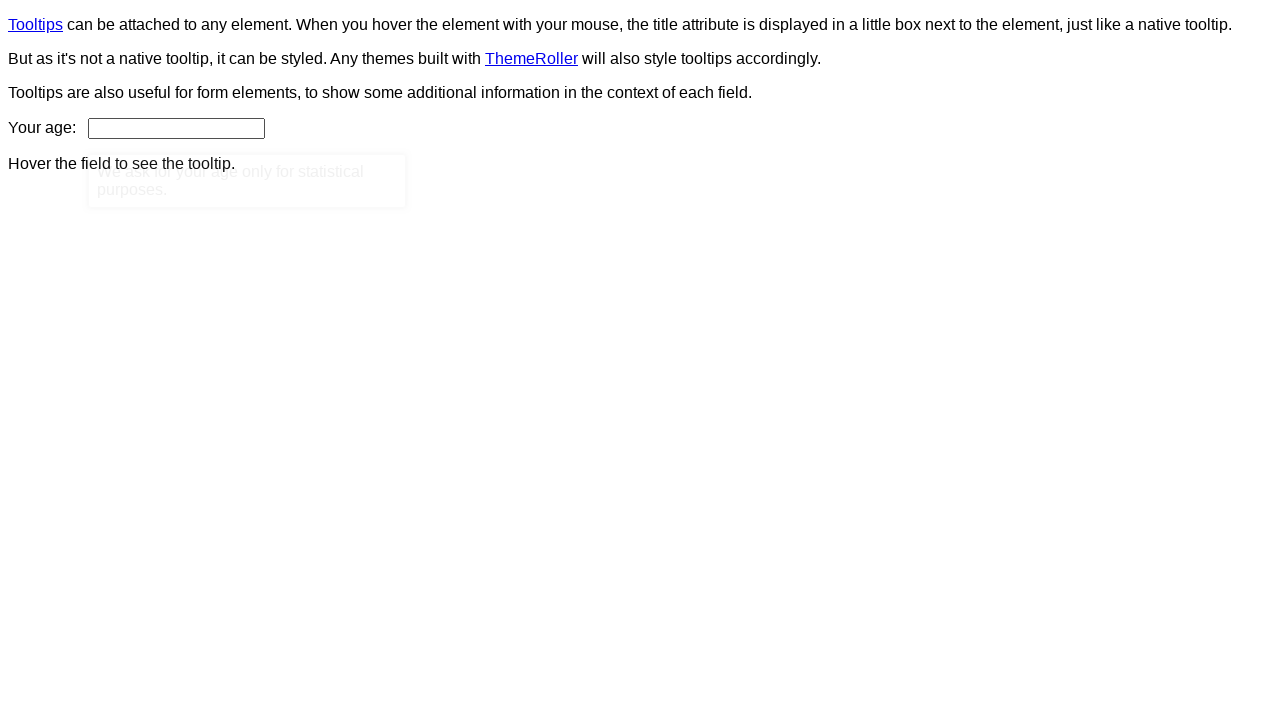

Tooltip appeared after hovering
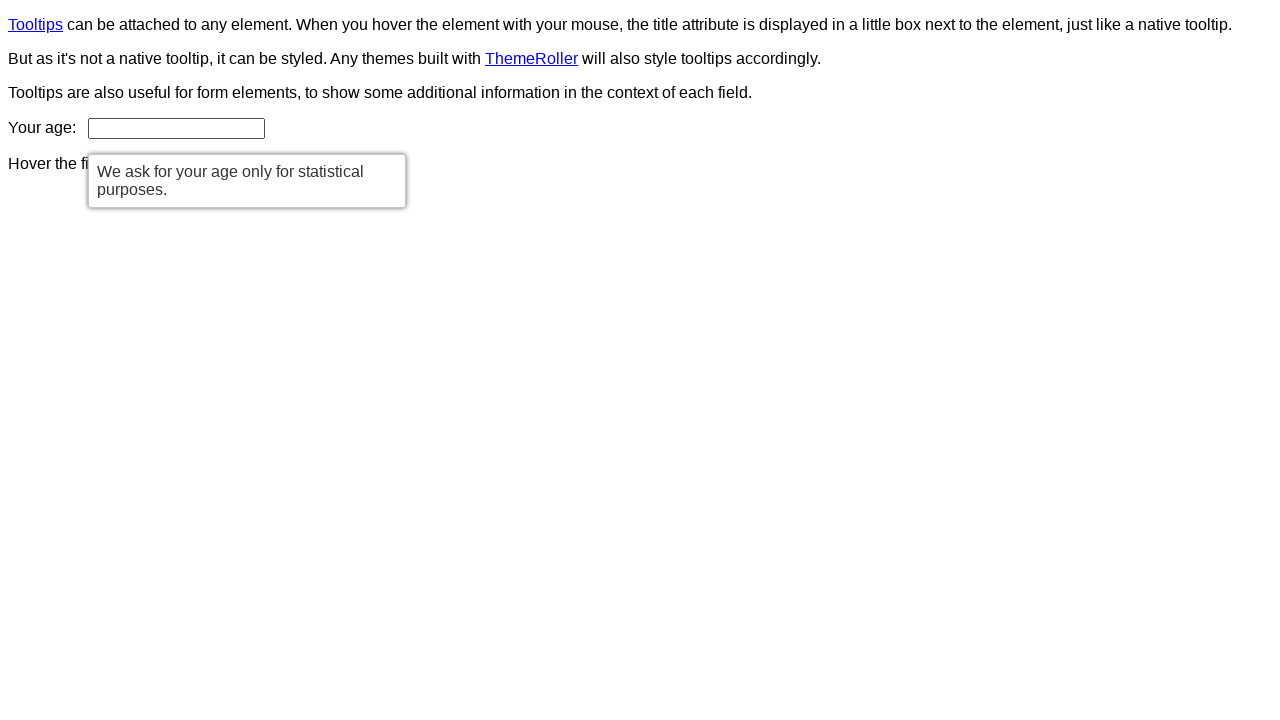

Retrieved tooltip text content
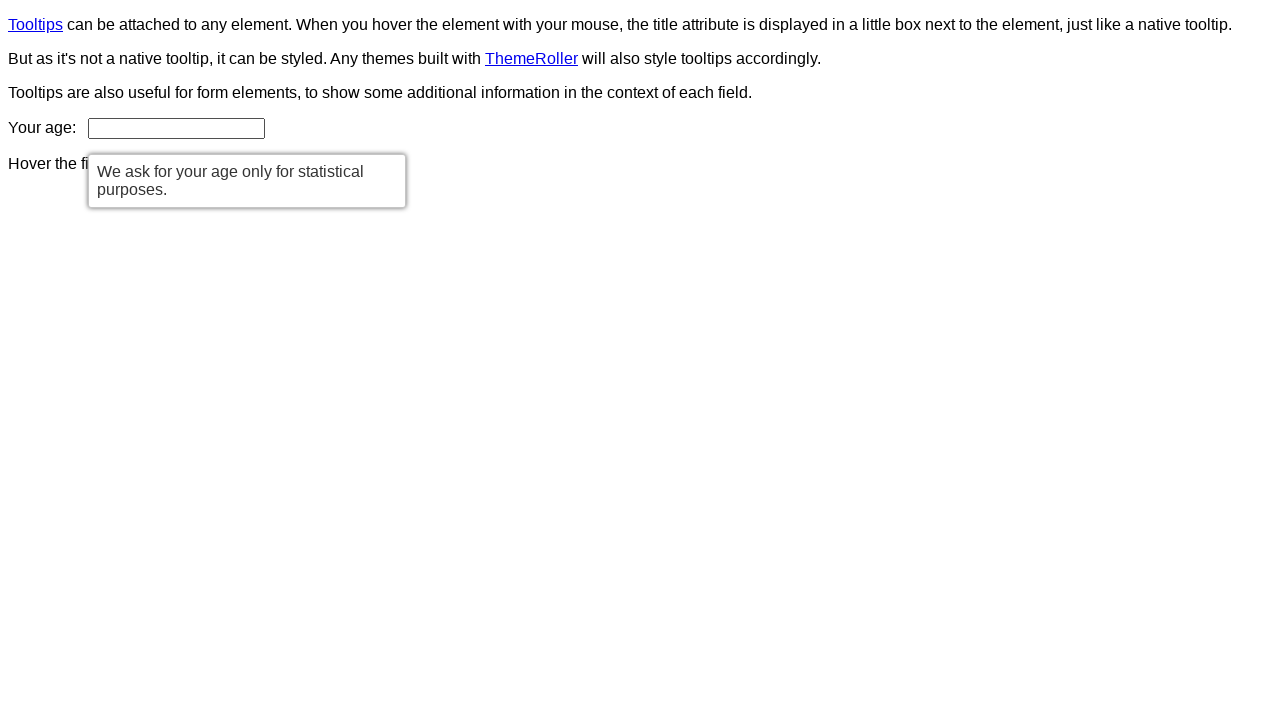

Verified tooltip text matches expected message: 'We ask for your age only for statistical purposes.'
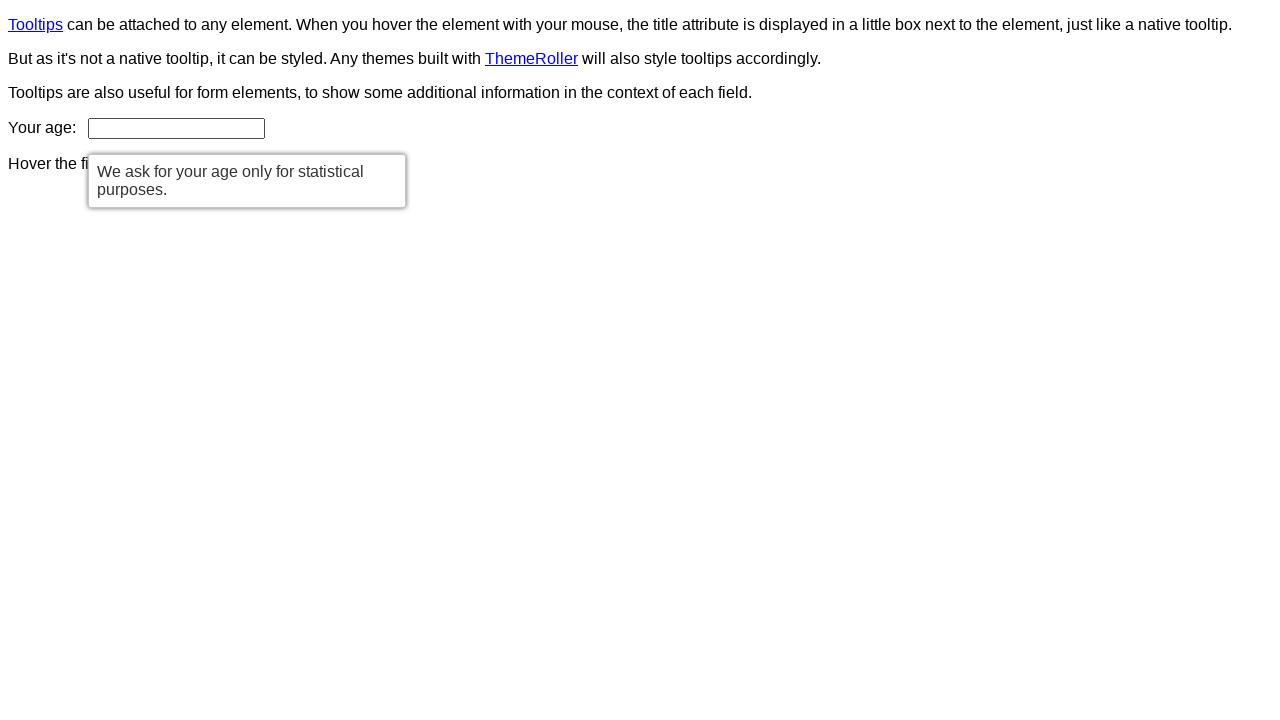

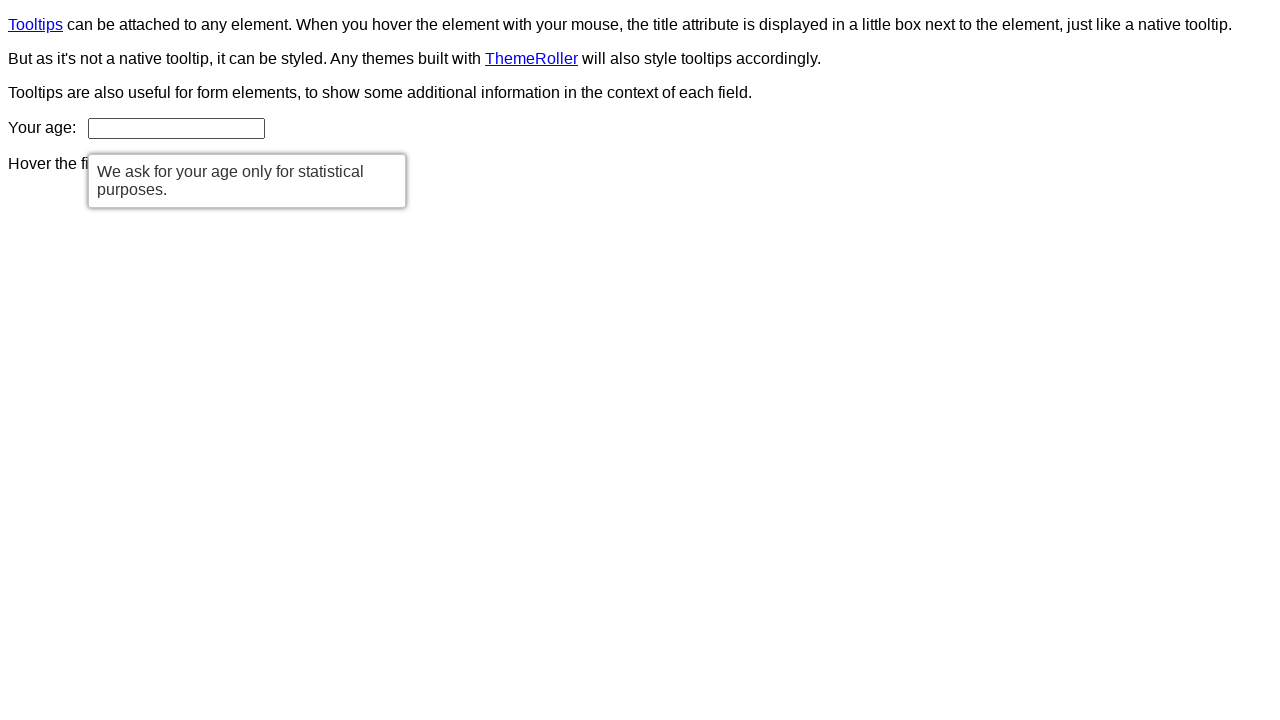